Navigates to the Rulate collection page to verify the page loads successfully

Starting URL: https://tl.rulate.ru/collection

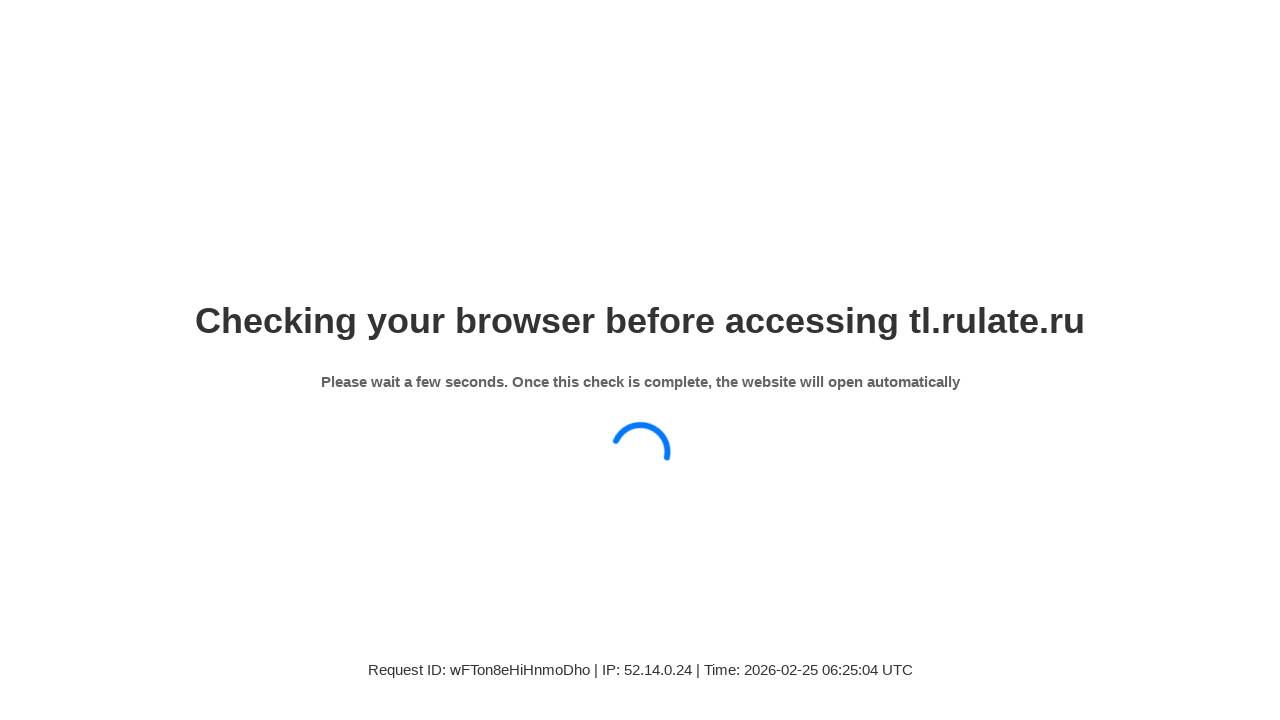

Waited for page to fully load with networkidle state
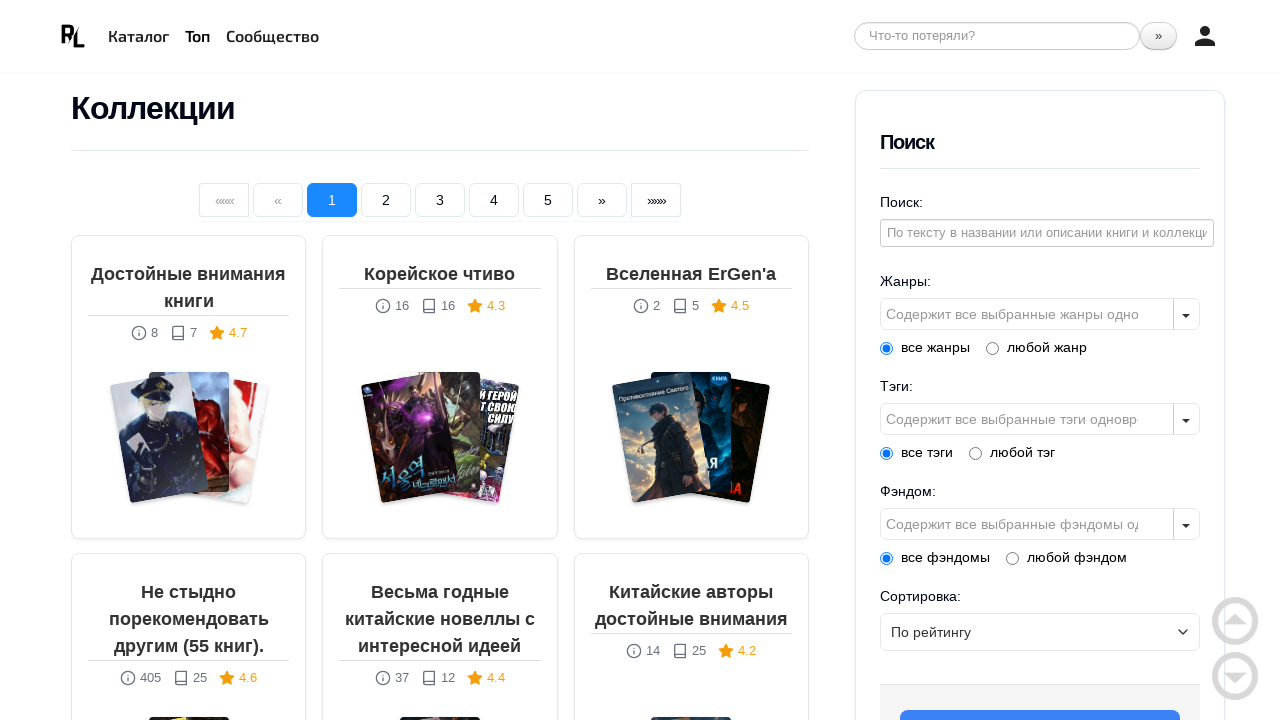

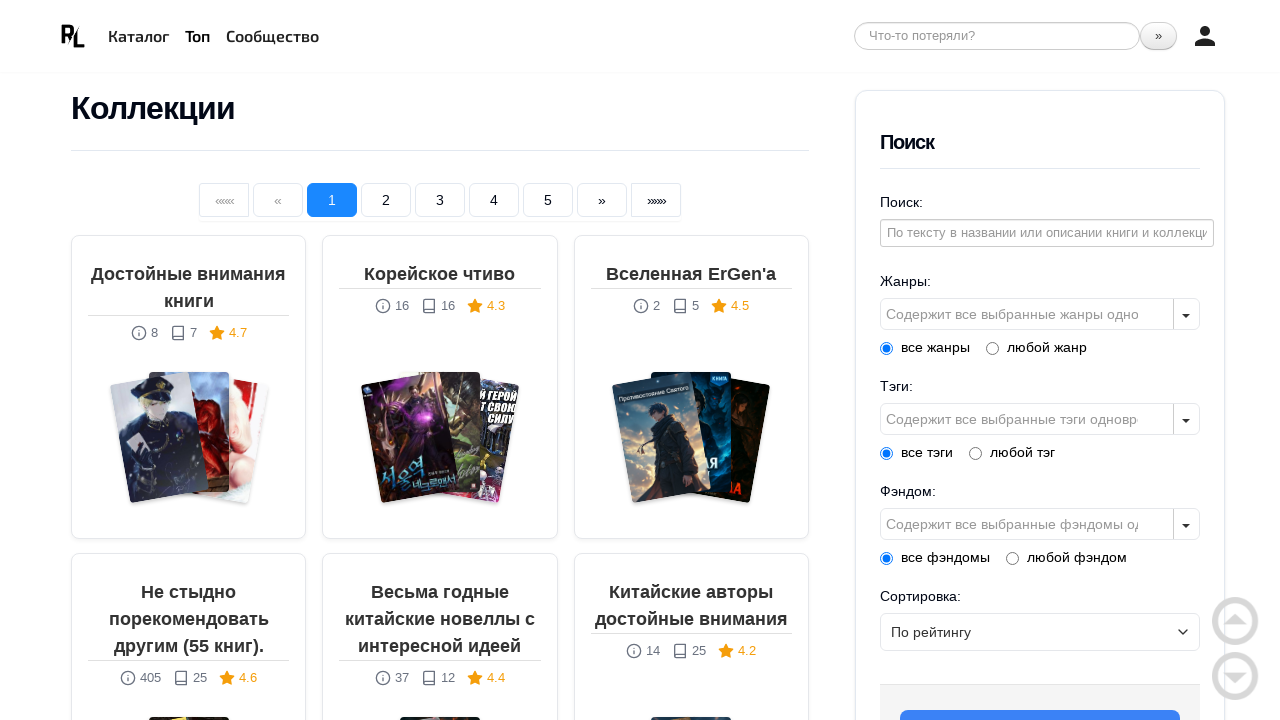